Tests the Text Box form by filling name and email fields and verifying the combined output message.

Starting URL: https://demoqa.com/

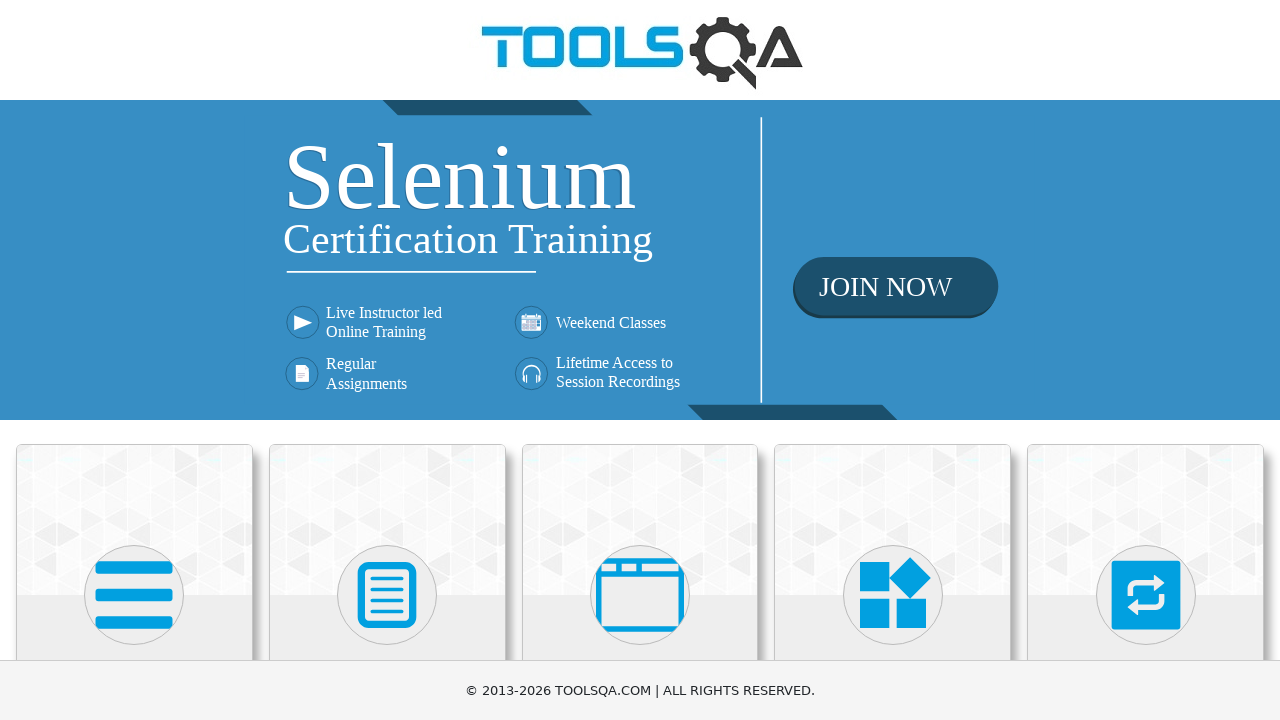

Clicked on Elements card at (134, 520) on xpath=//div[@class='card mt-4 top-card'][1]
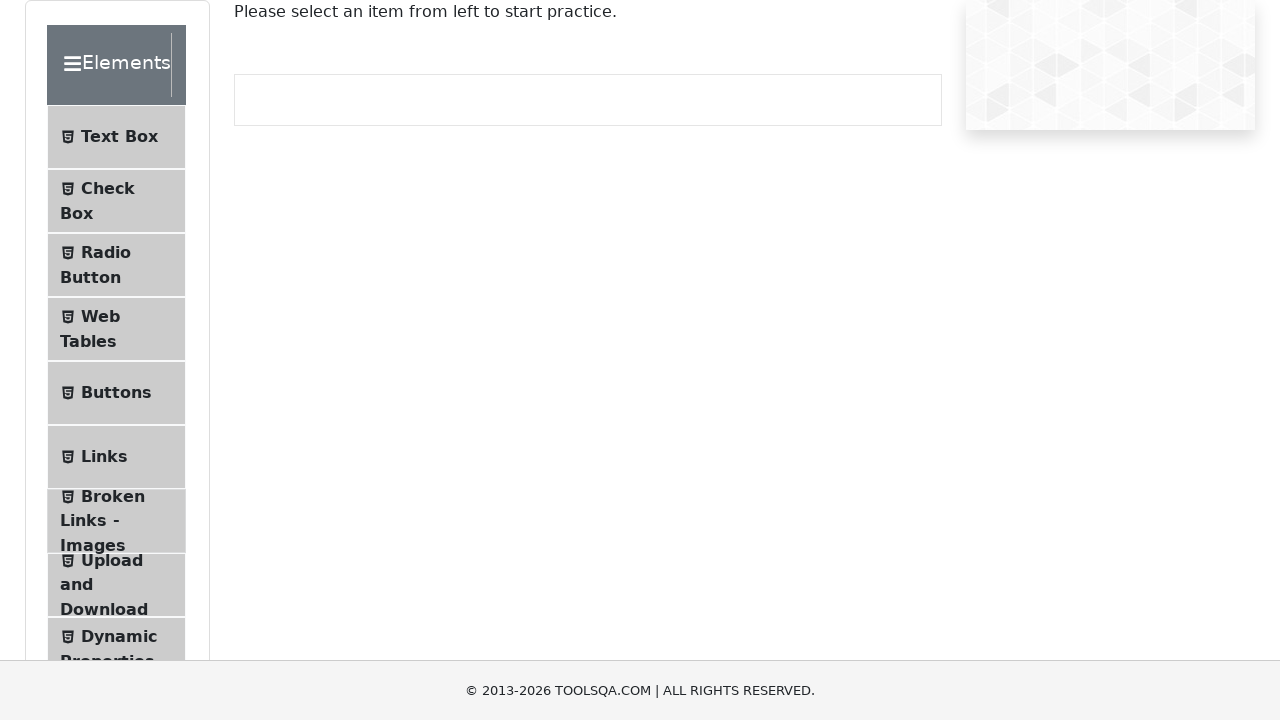

Clicked on Text Box menu item at (116, 137) on xpath=//li[@id='item-0'][1]
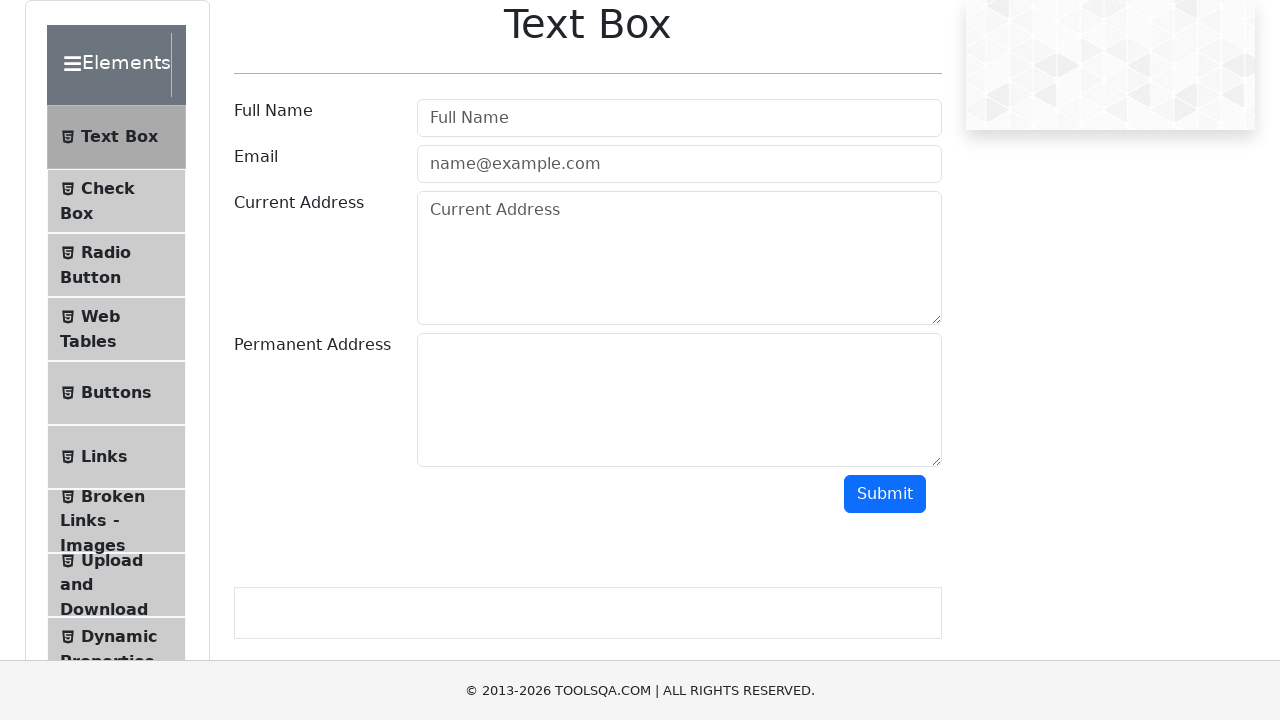

Filled in full name field with 'Barak Obama' on xpath=//input[@class=' mr-sm-2 form-control'][1]
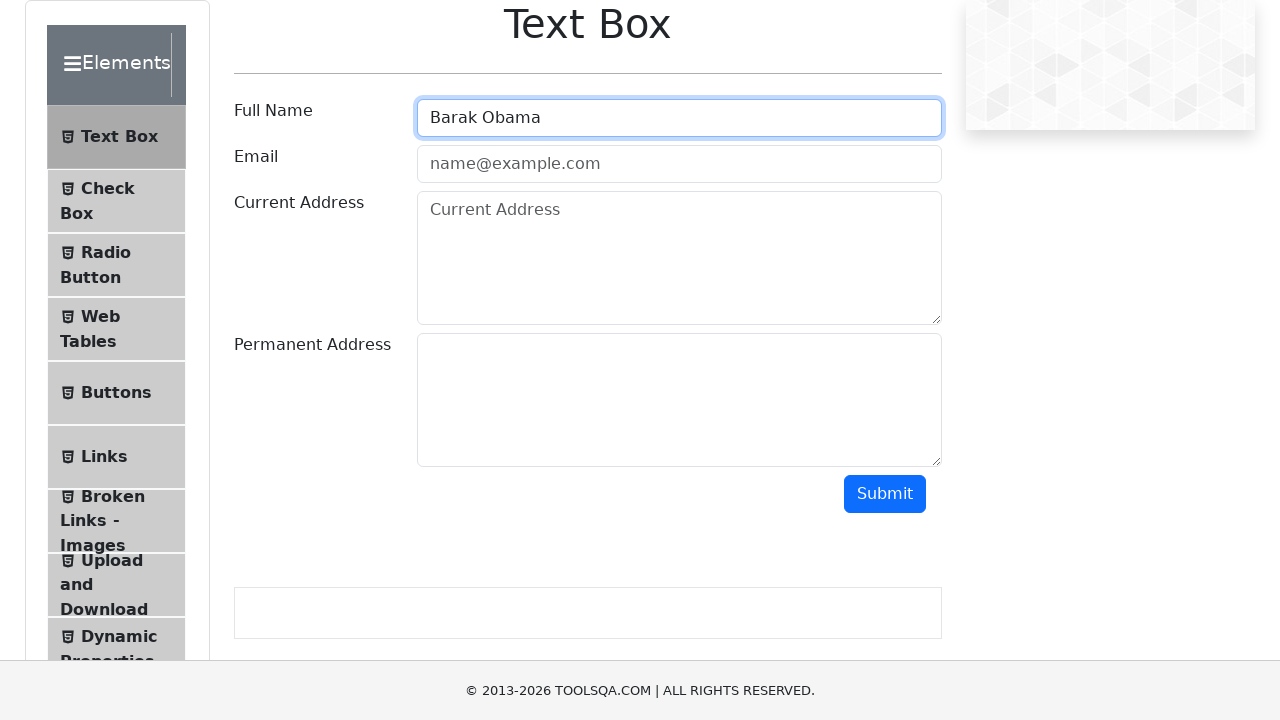

Filled in email field with 'barak1961@gmail.com' on input.mr-sm-2.form-control
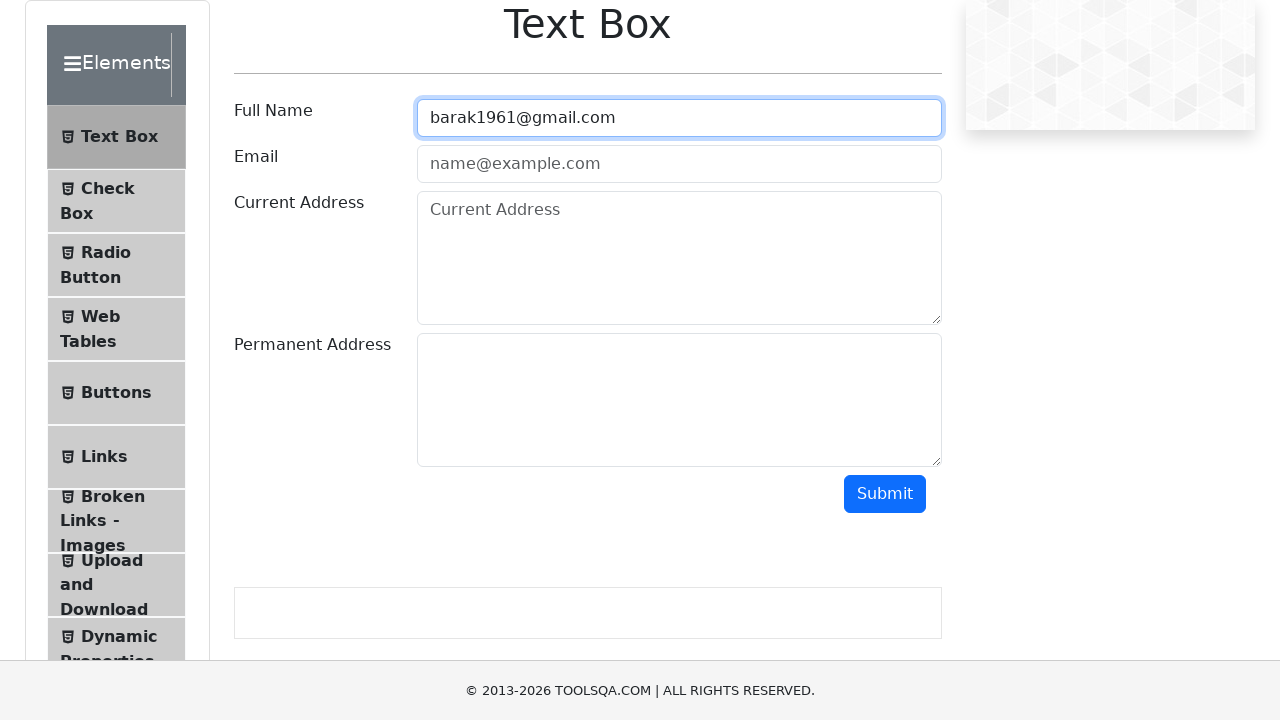

Clicked submit button at (885, 494) on #submit
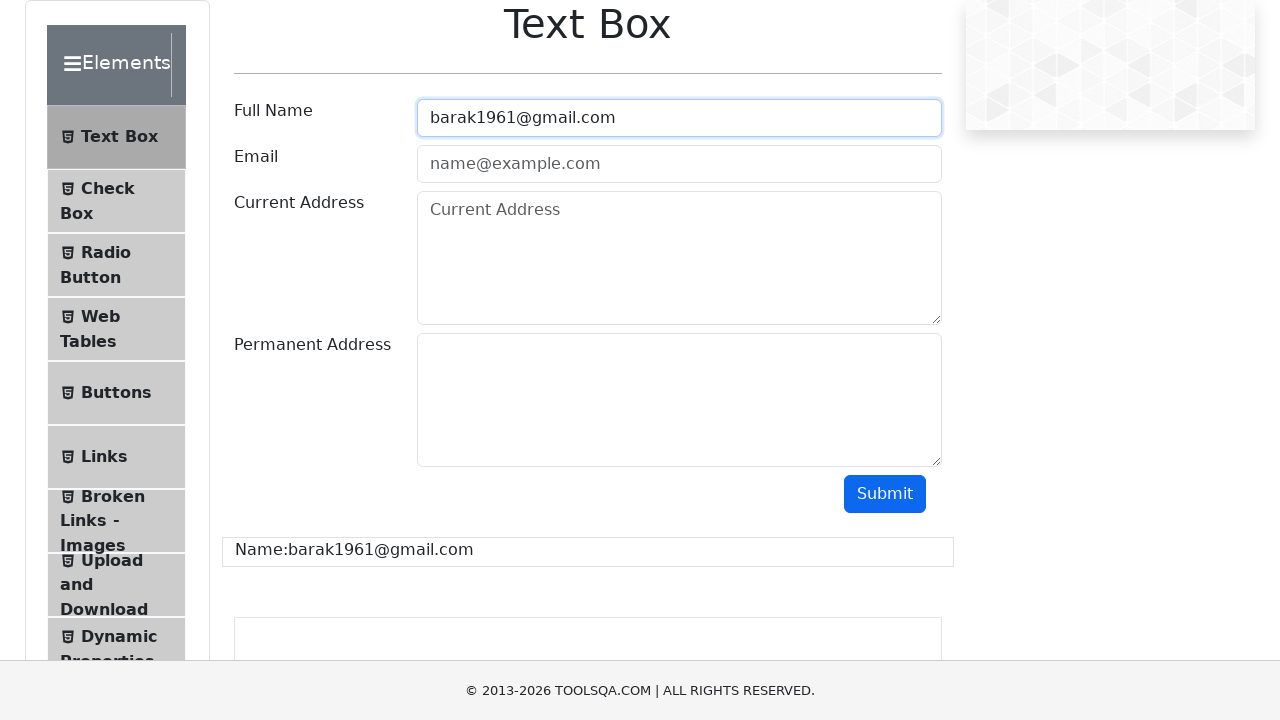

Output message displayed and verified
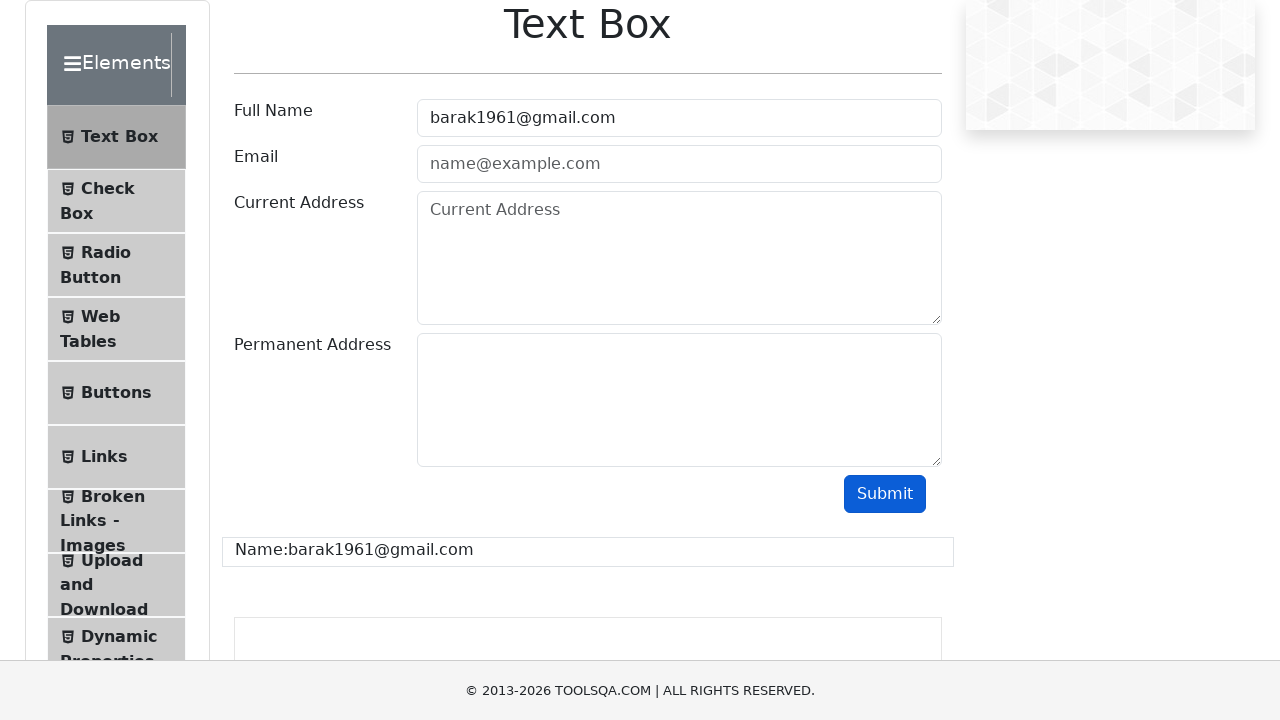

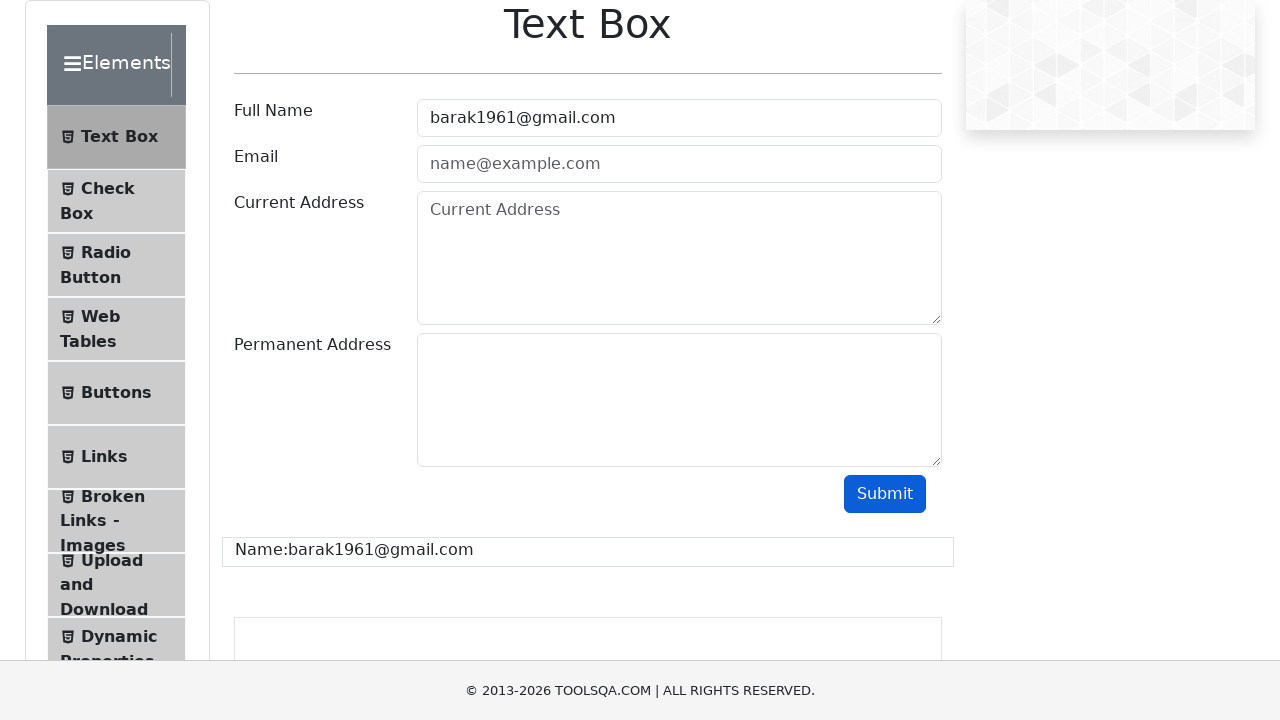